Navigates to Andrej Karpathy's blog and verifies that the page content and navigable links are present on the page.

Starting URL: https://karpathy.github.io/

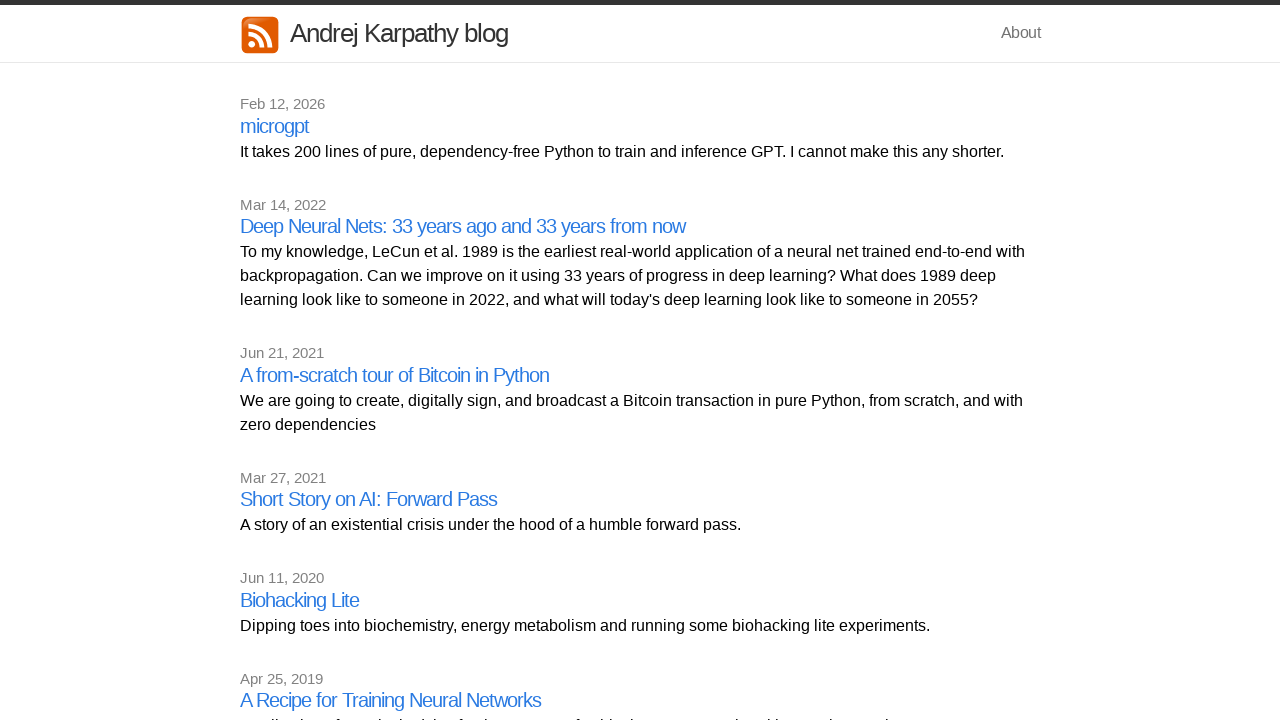

Page DOM content loaded
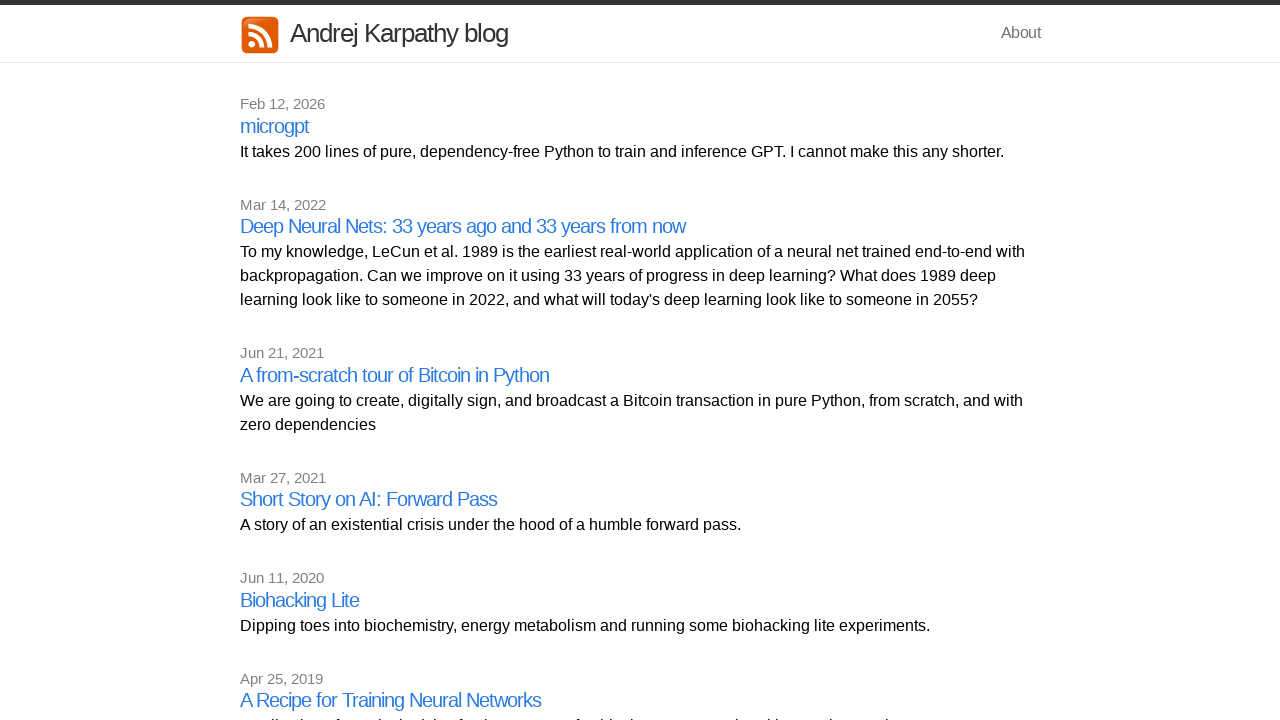

Body element is present on the page
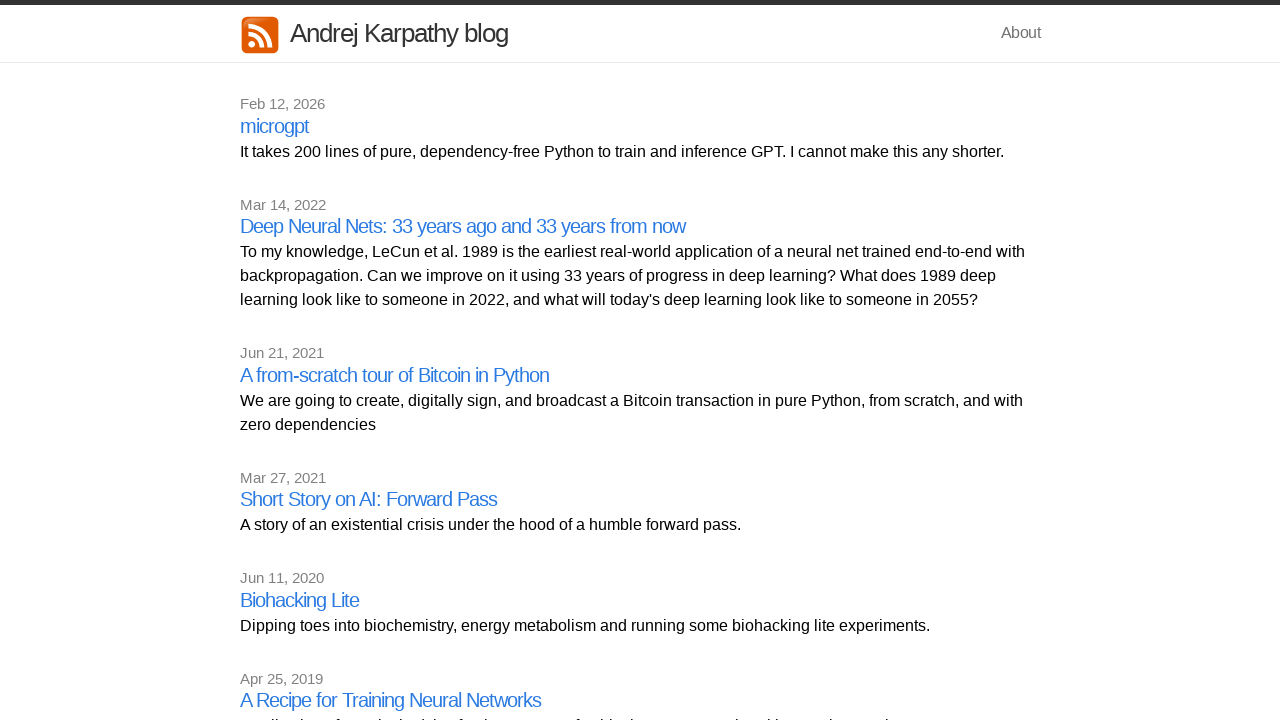

Navigable links are present on the page
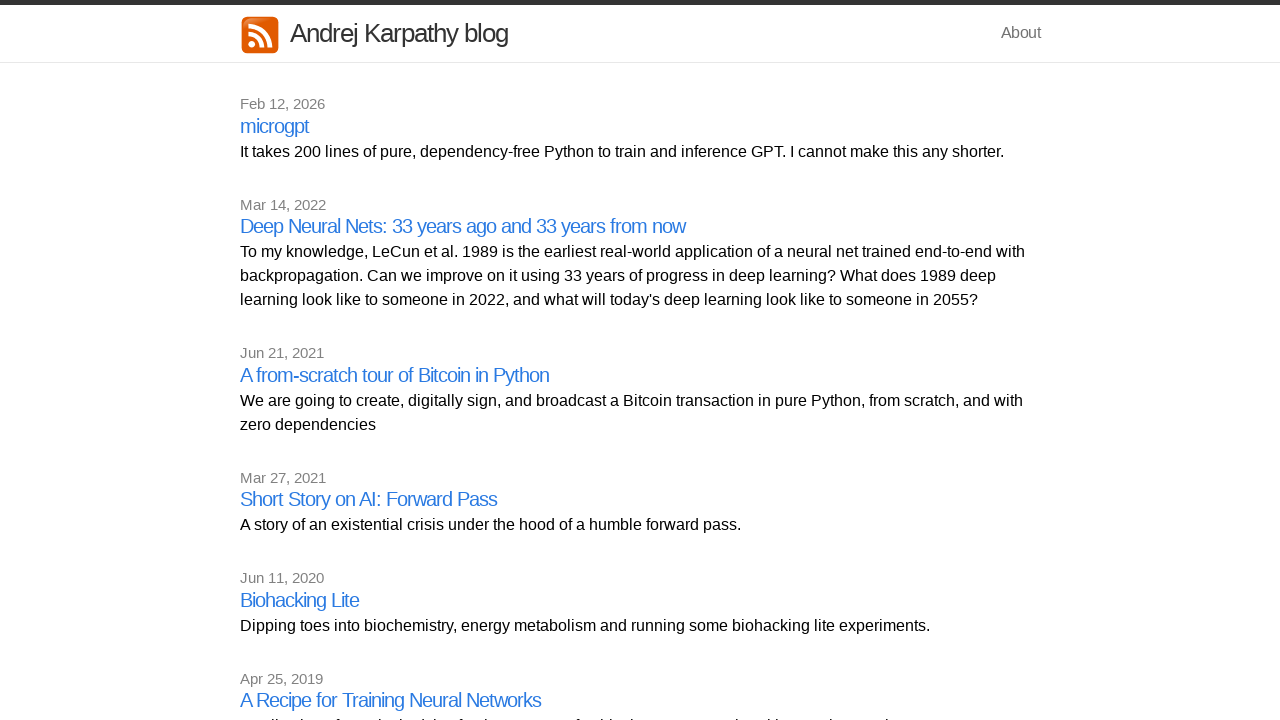

Scrolled to bottom of page to ensure all content is loaded
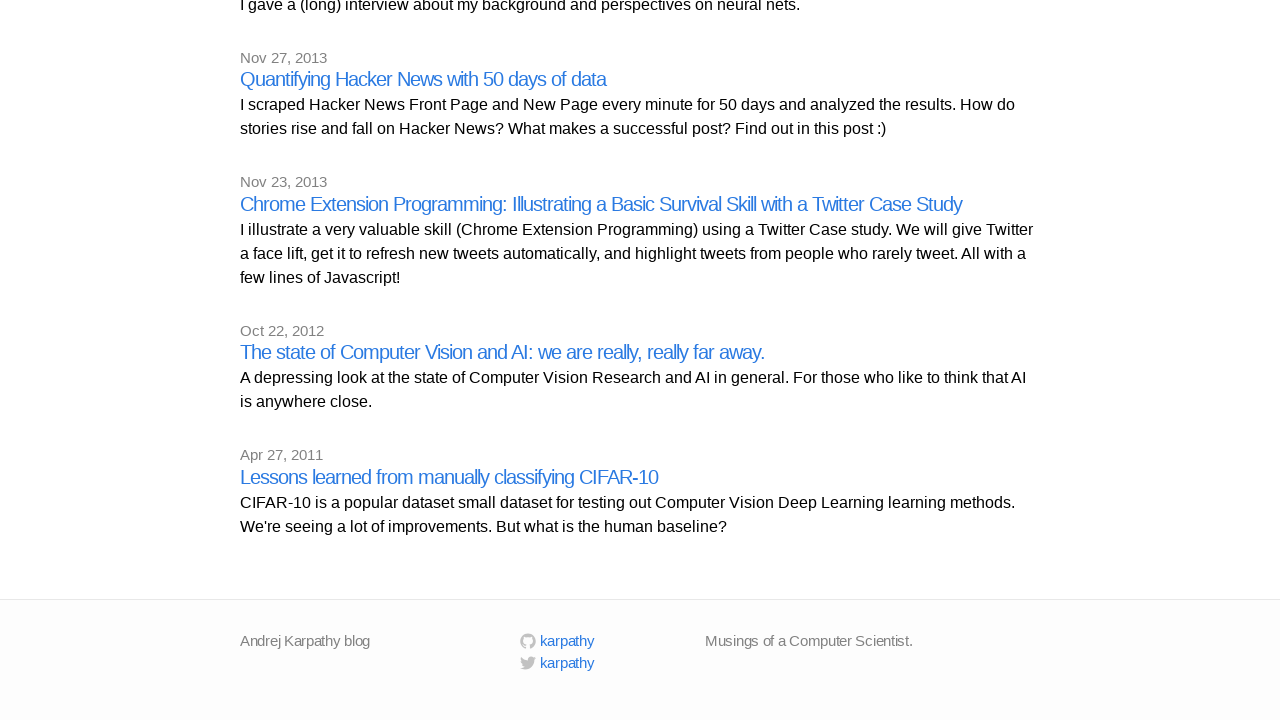

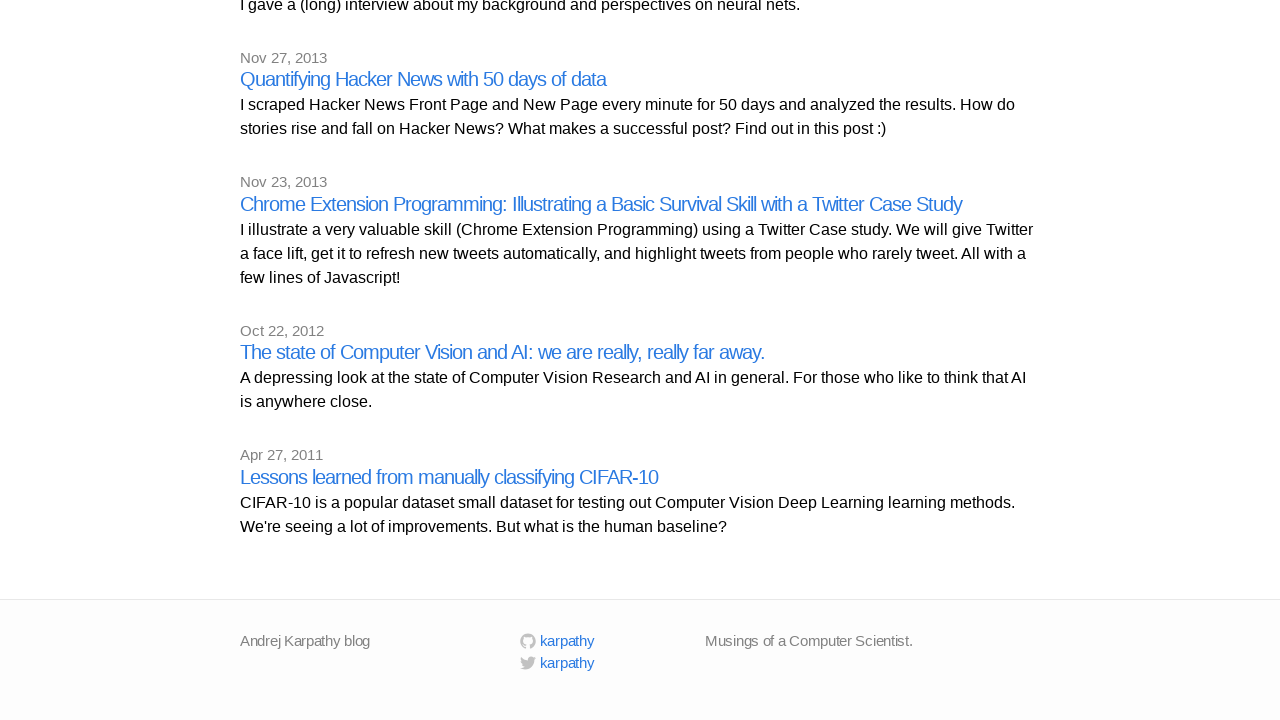